Tests the hotel listing functionality by clicking on the hotel list button and verifying that hotels are displayed

Starting URL: http://hotel-v3.progmasters.hu/

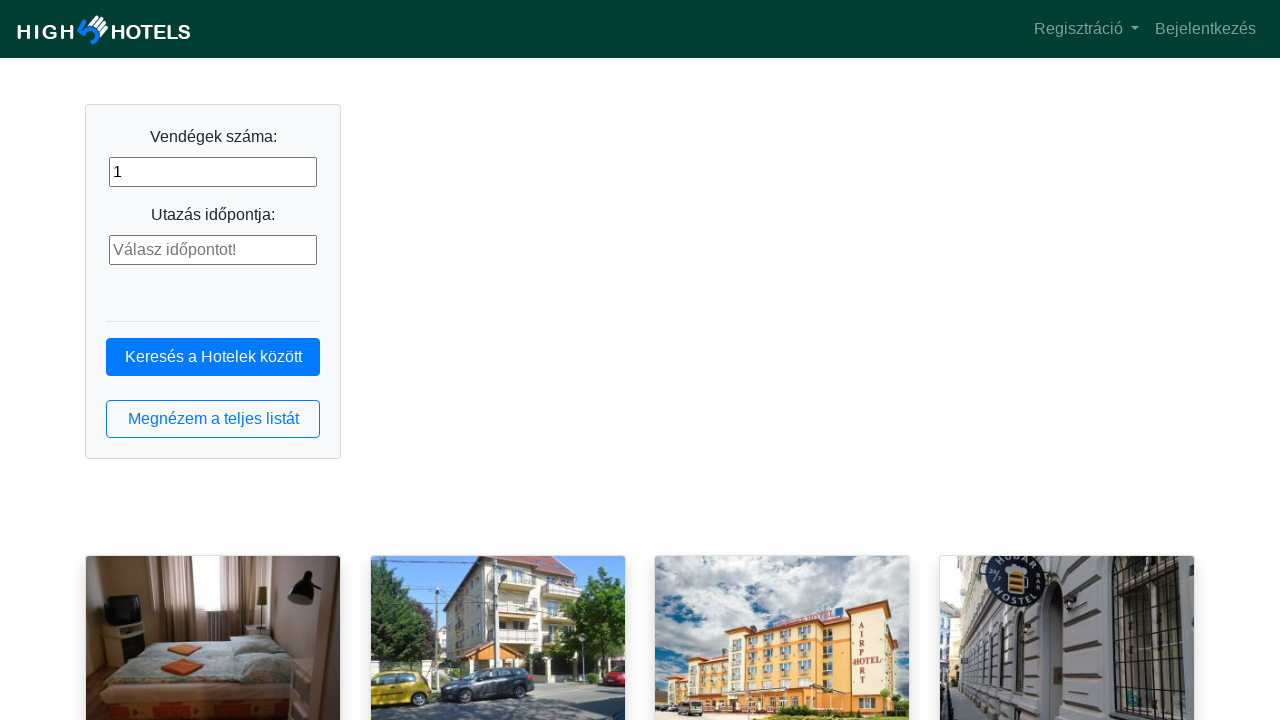

Navigated to hotel application home page
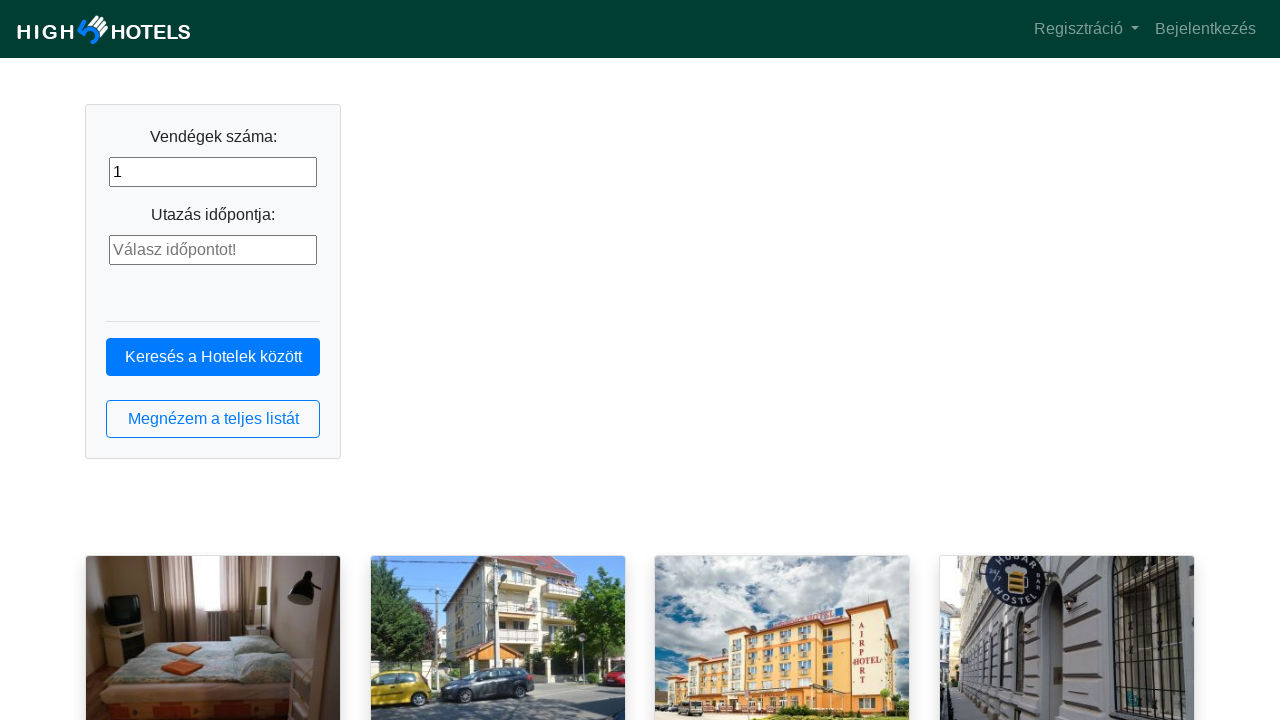

Clicked on hotel list button at (213, 419) on button.btn.btn-outline-primary.btn-block
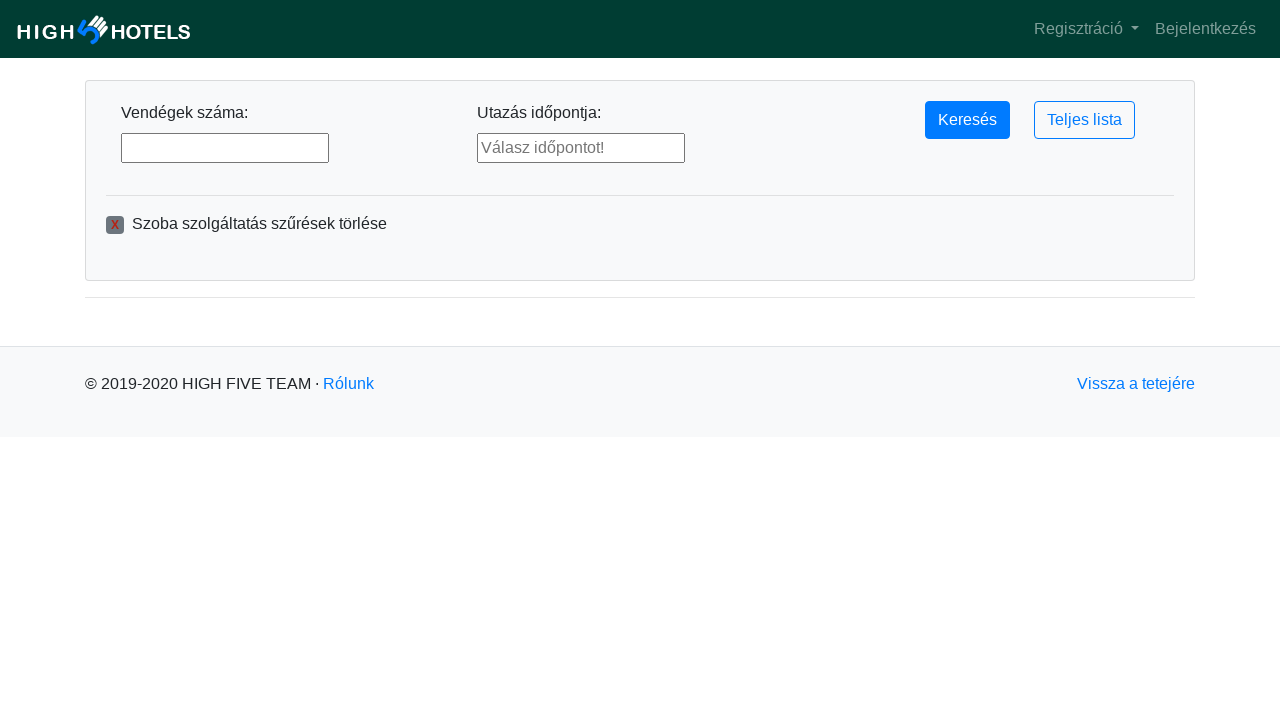

Hotel list loaded and hotels are displayed
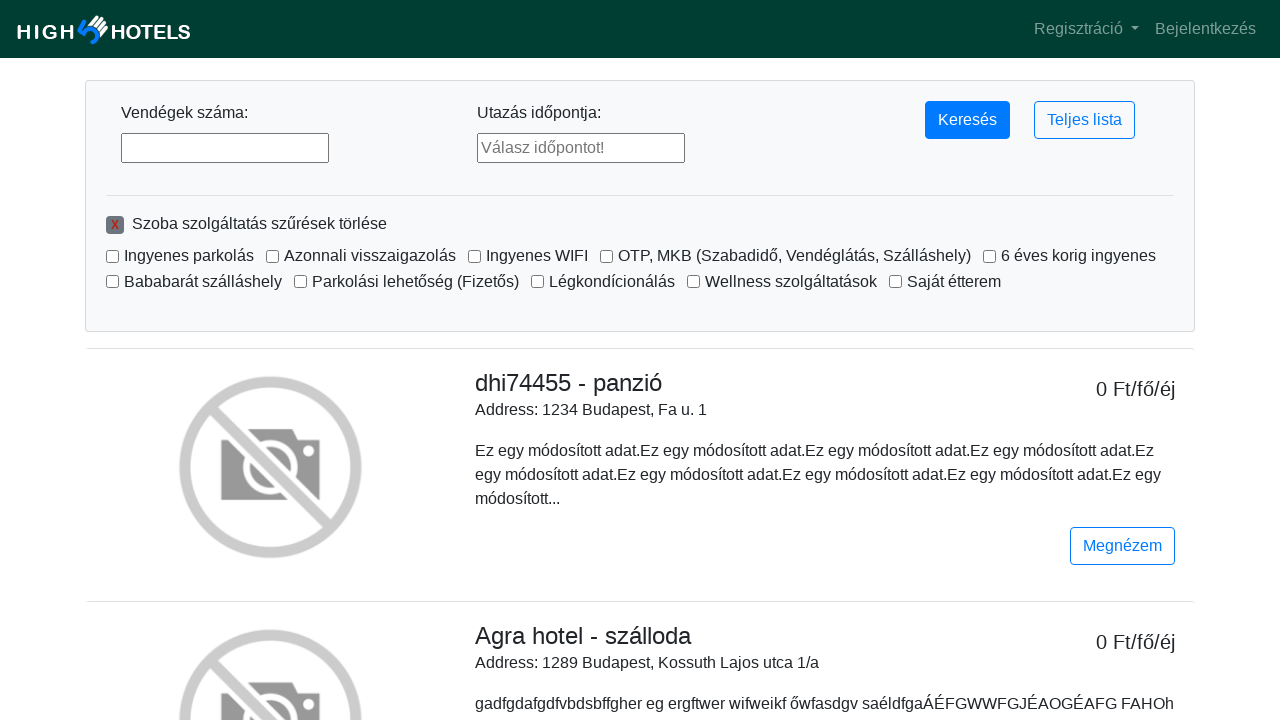

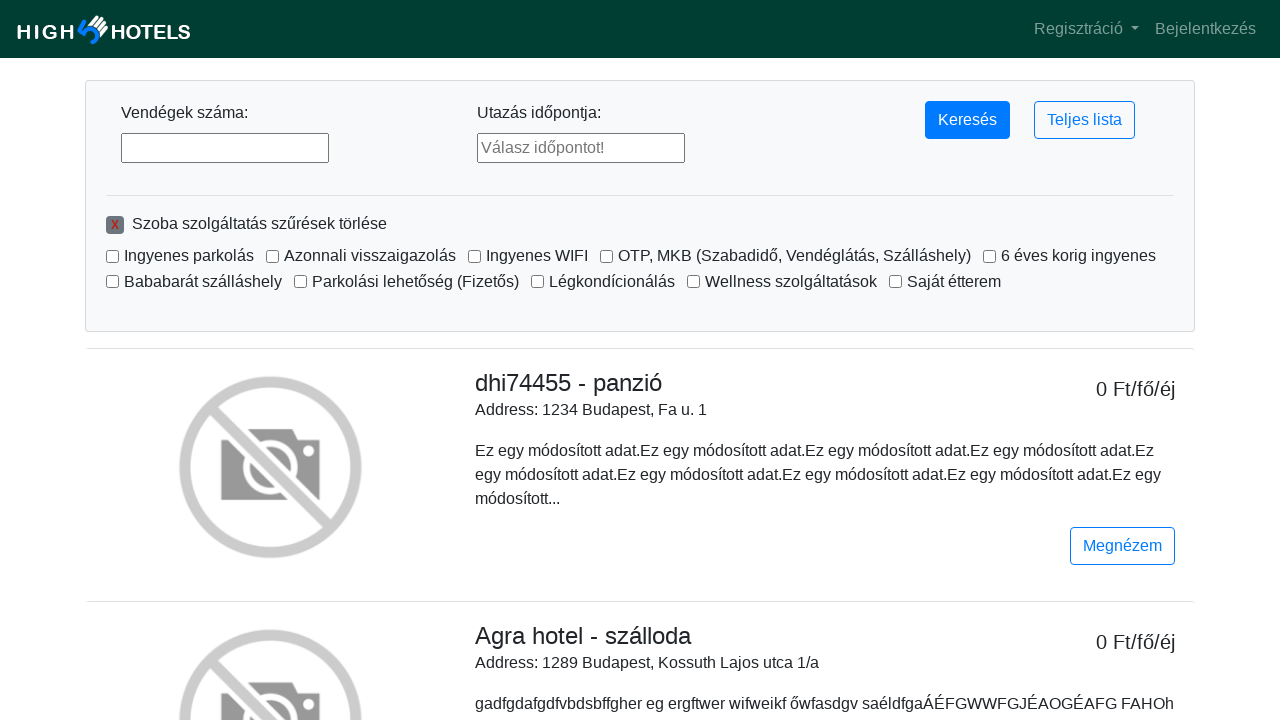